Tests dynamic loading functionality by clicking a start button and waiting for content to appear on a test page designed for practicing Selenium waits.

Starting URL: https://the-internet.herokuapp.com/dynamic_loading/1

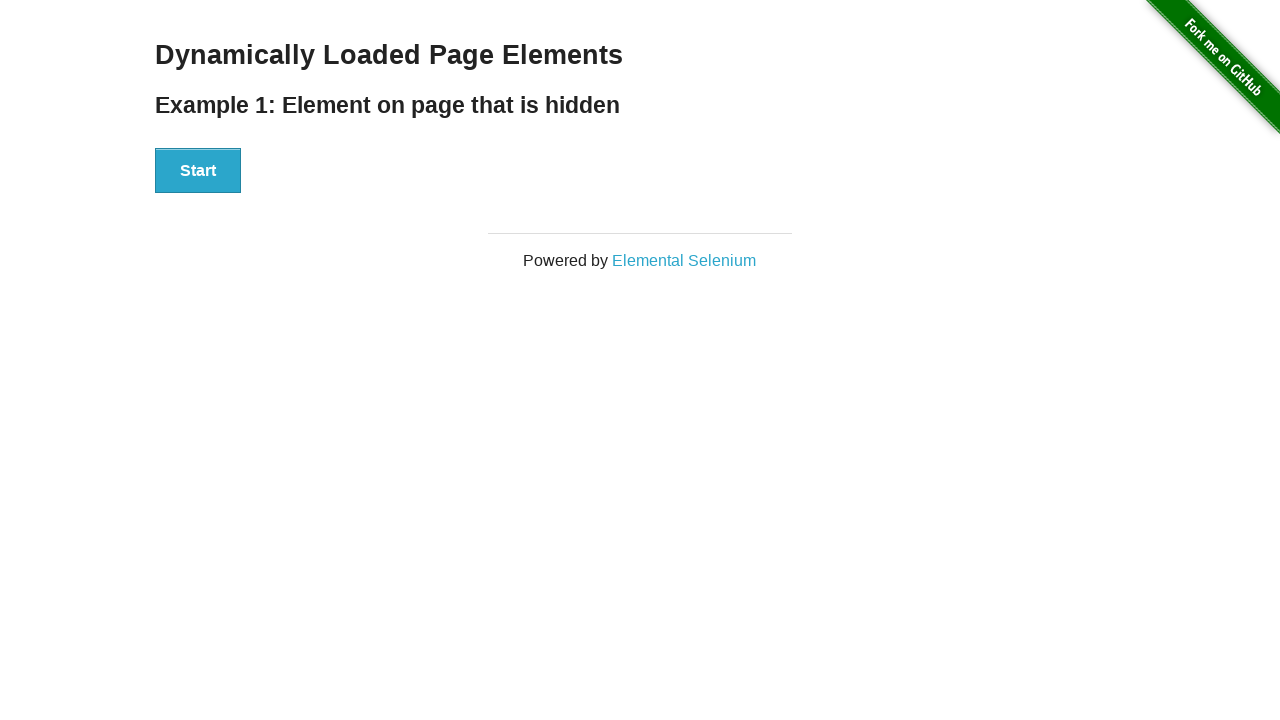

Clicked start button to trigger dynamic loading at (198, 171) on #start button
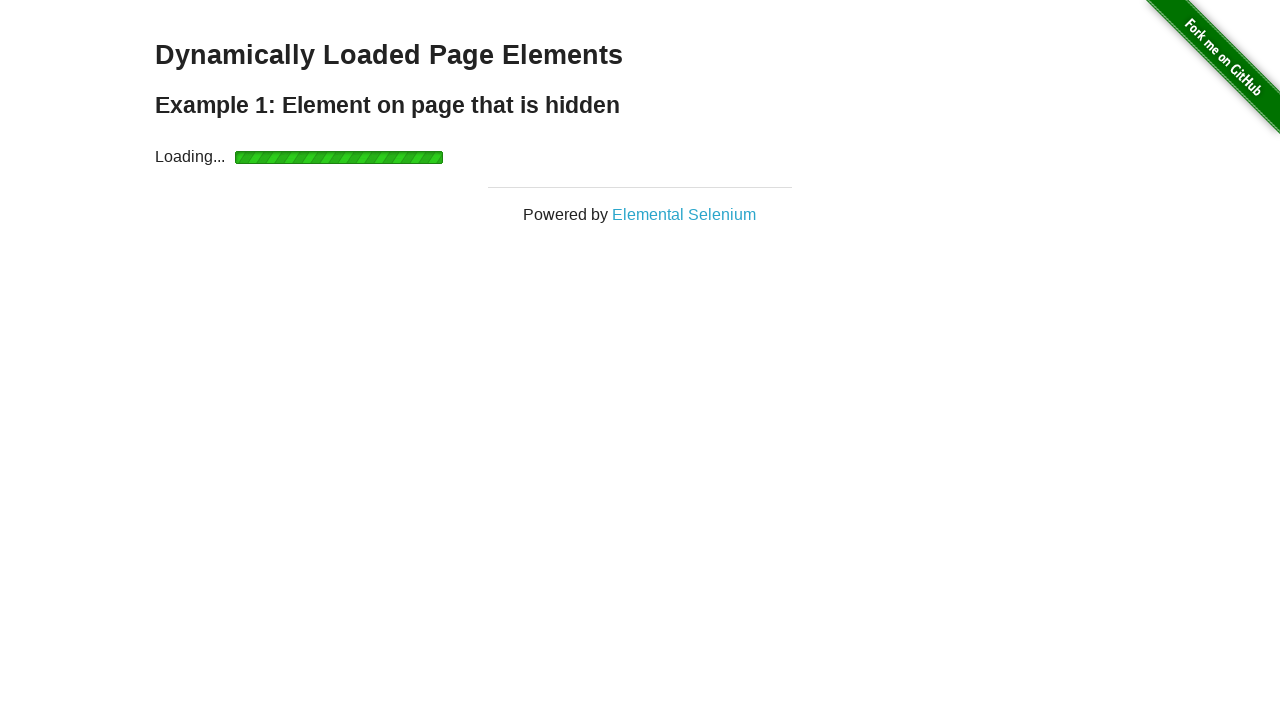

Dynamically loaded content appeared
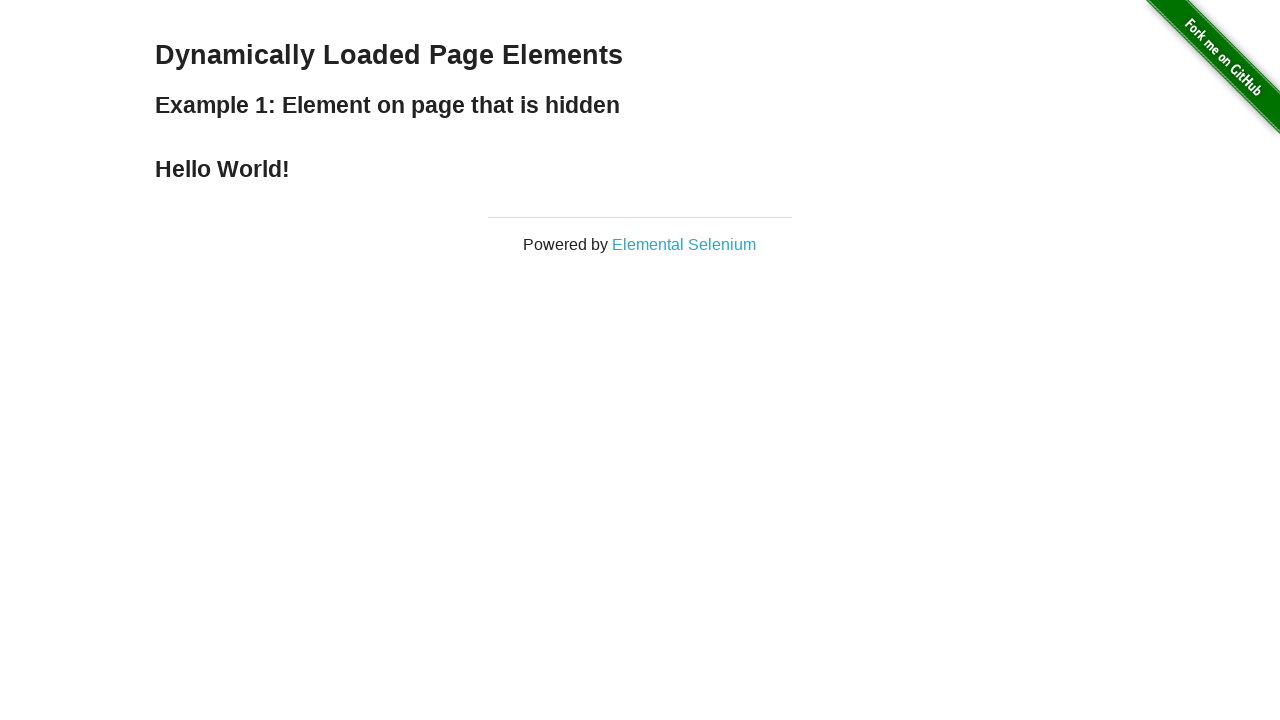

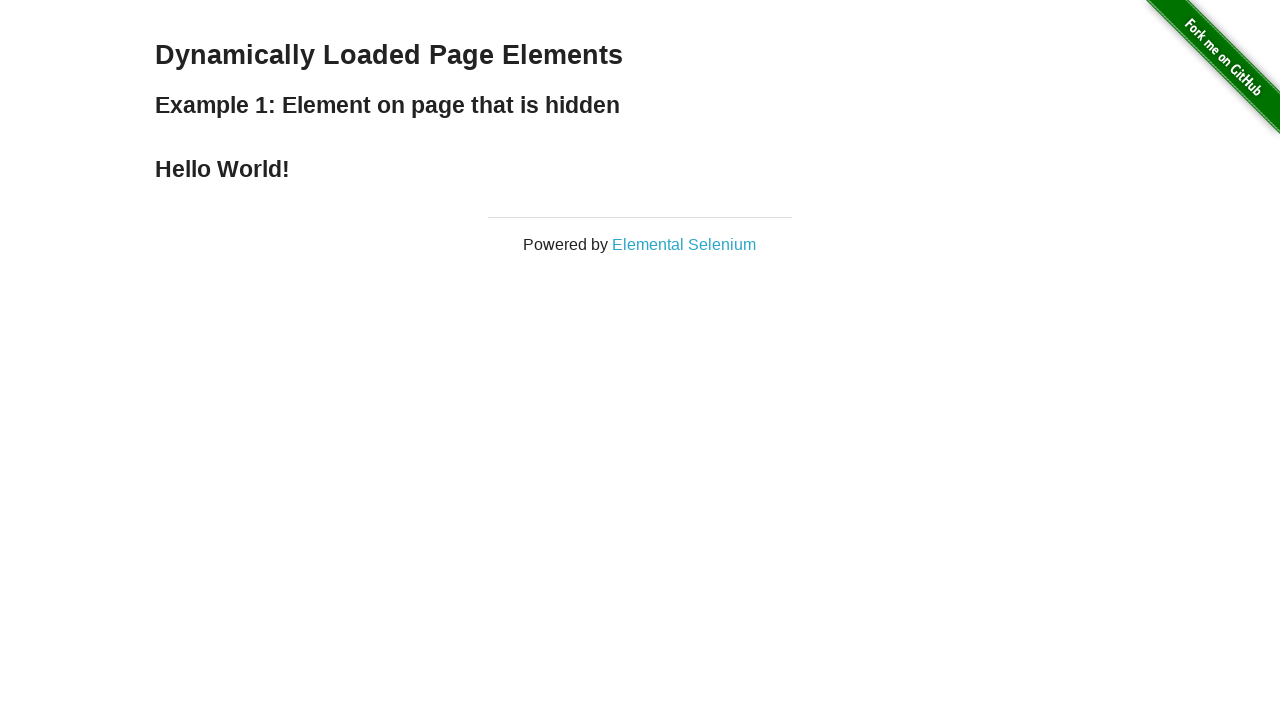